Tests clicking on the Events & News navigation link on the Johns Hopkins Coronavirus Resource Center website

Starting URL: https://coronavirus.jhu.edu/

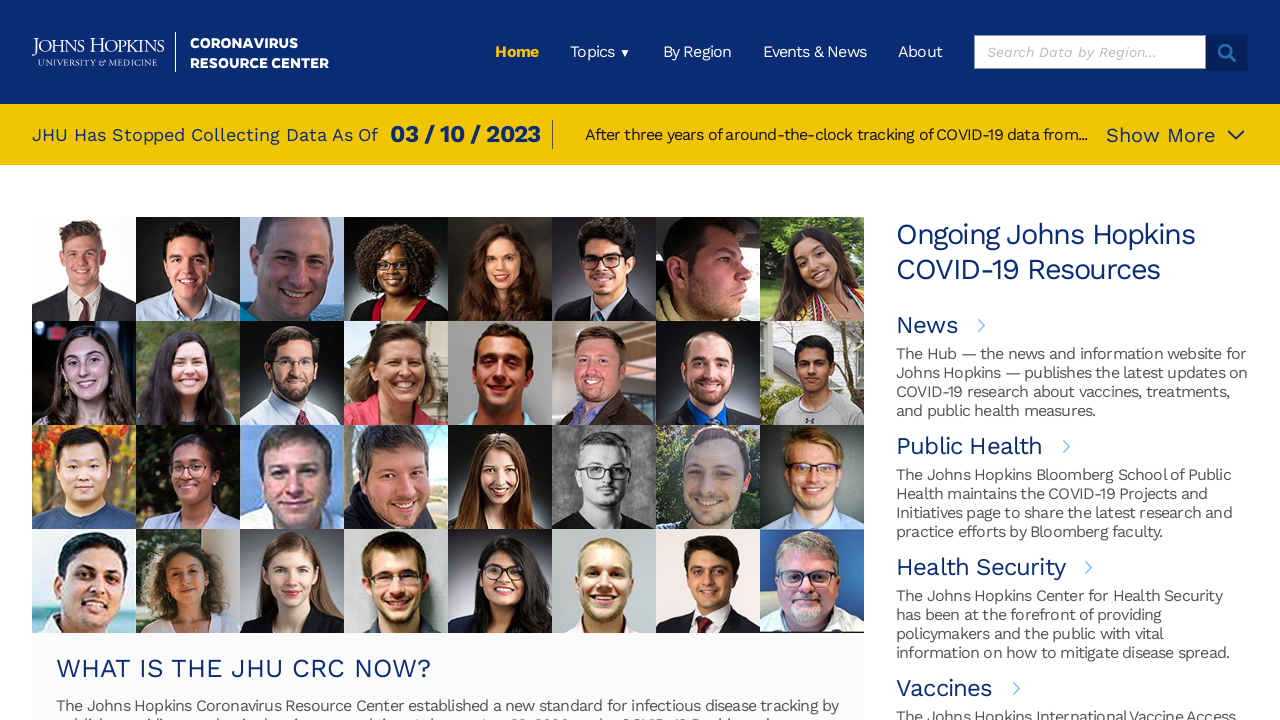

Clicked on Events & News navigation link at (815, 52) on xpath=/html/body/div[1]/div/header/div/div[2]/ul/li[4]/a
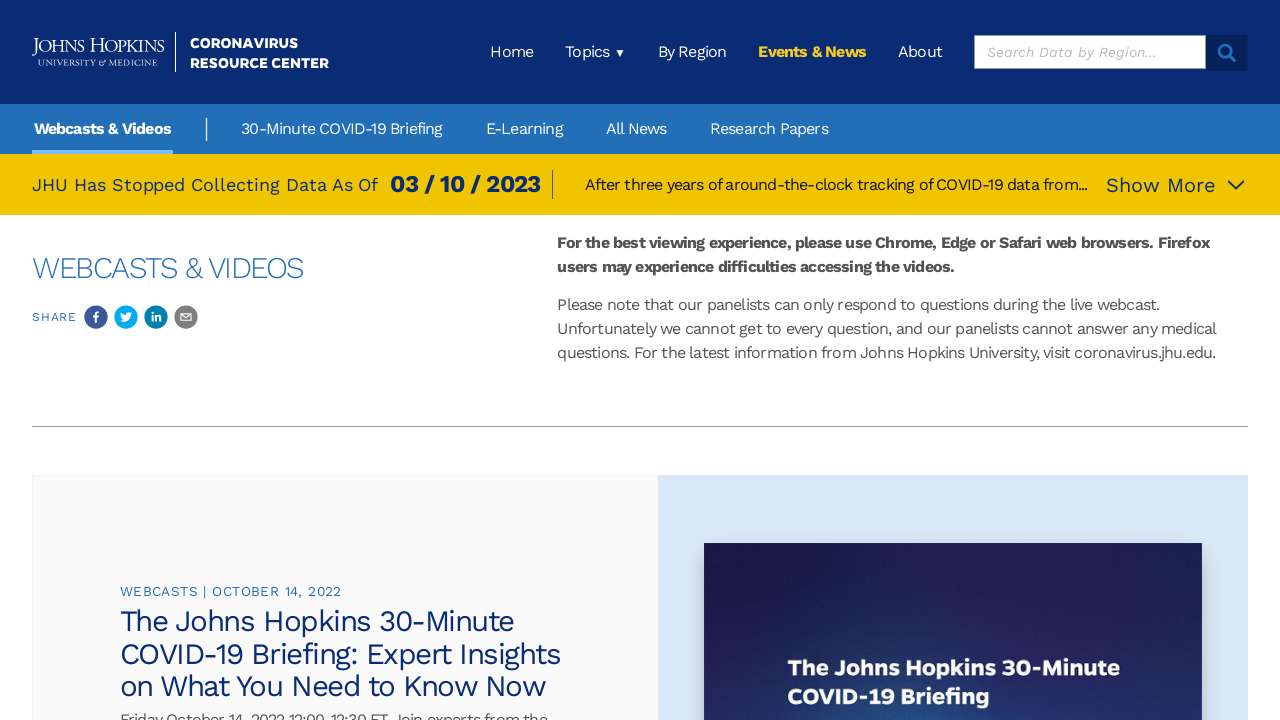

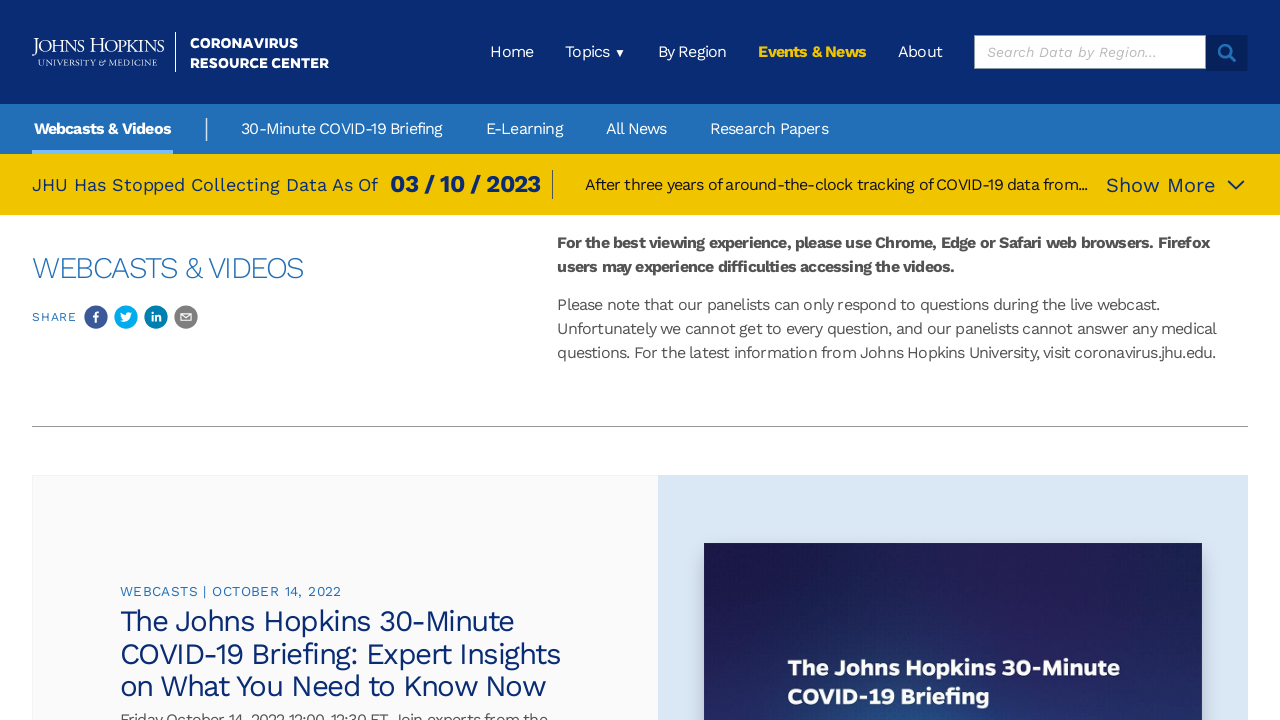